Tests that a button with delayed visibility becomes enabled after waiting. Waits for the "Enable After" button to become clickable and verifies it is enabled.

Starting URL: https://demoqa.com/dynamic-properties

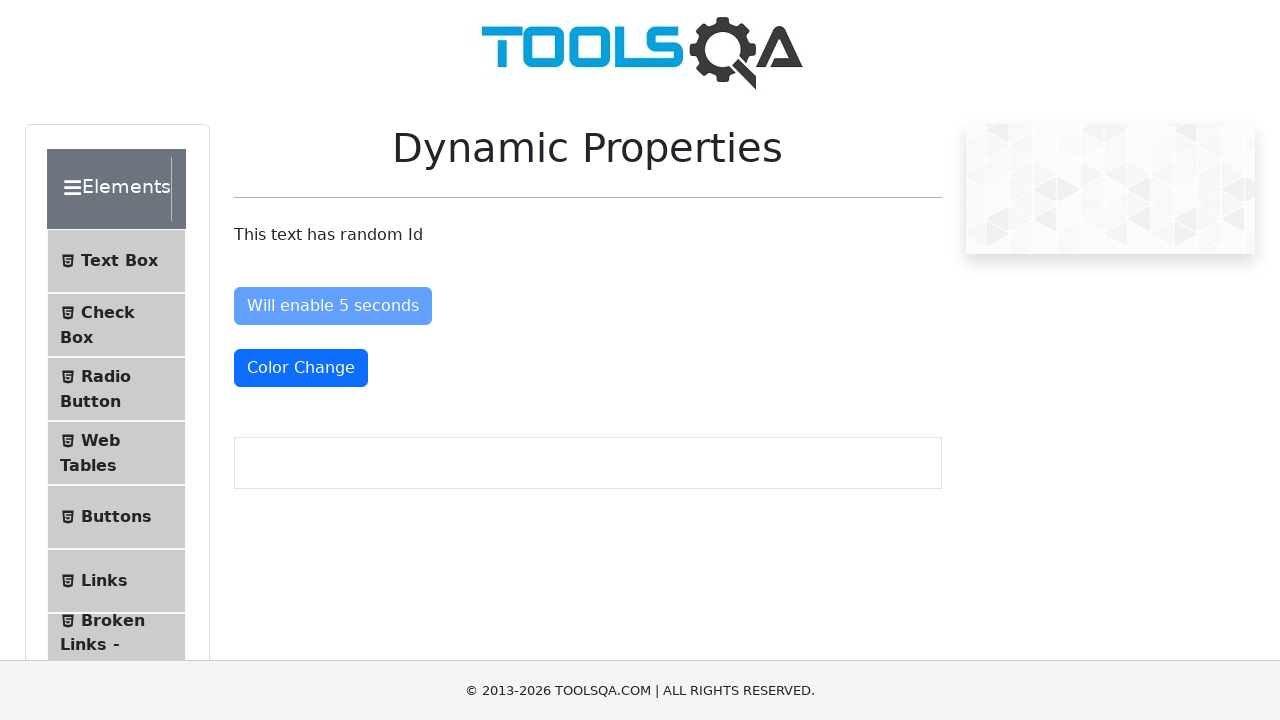

Located the 'Enable After' button element
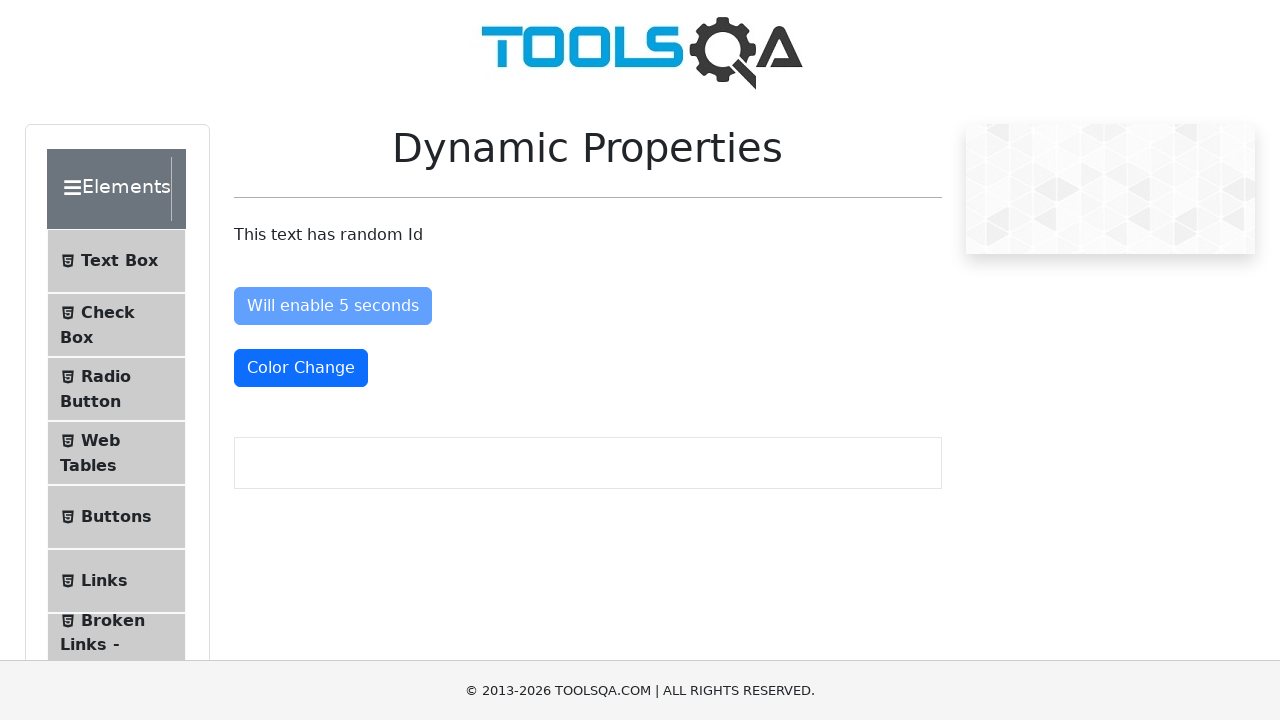

Button became visible
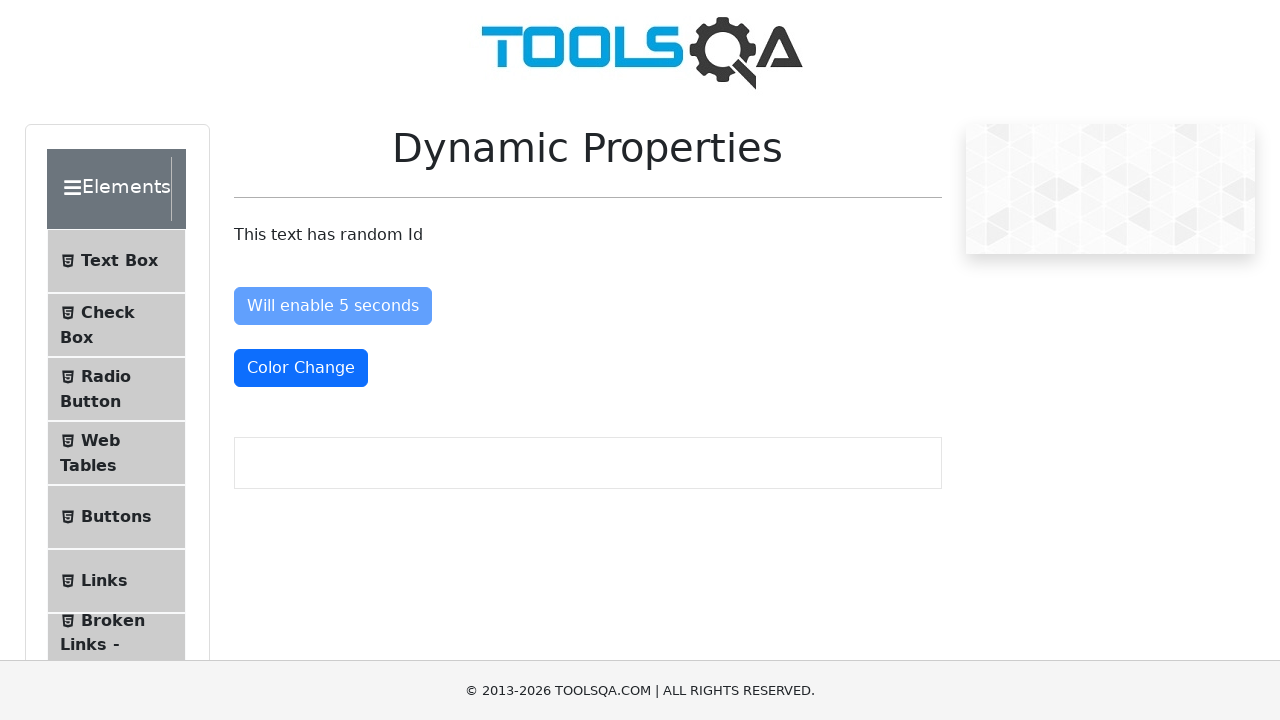

Button became enabled after waiting up to 6 seconds
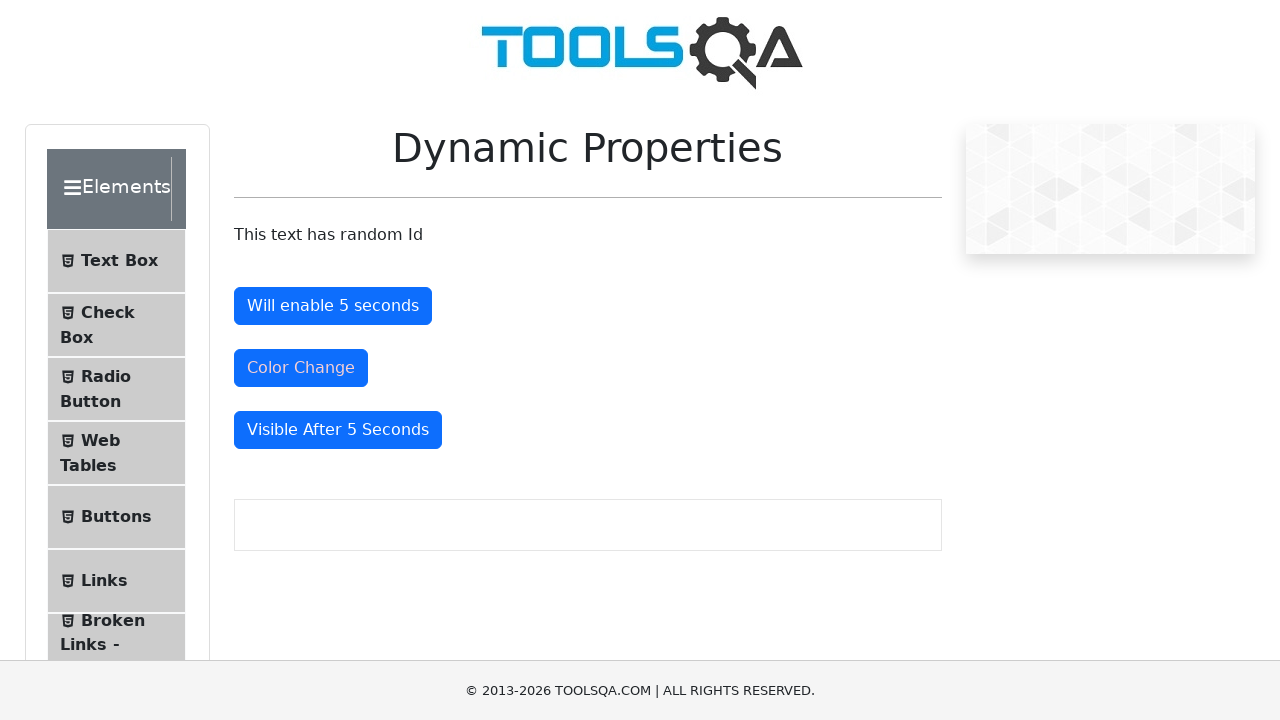

Verified that the button is enabled
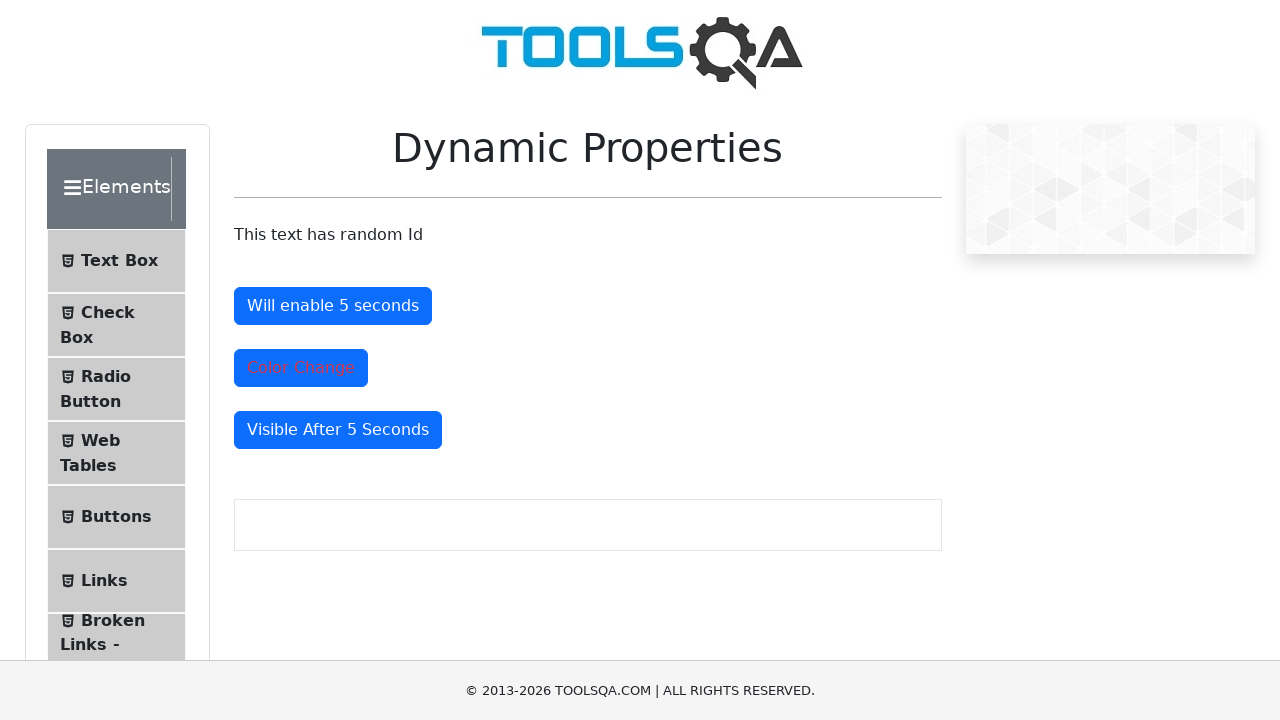

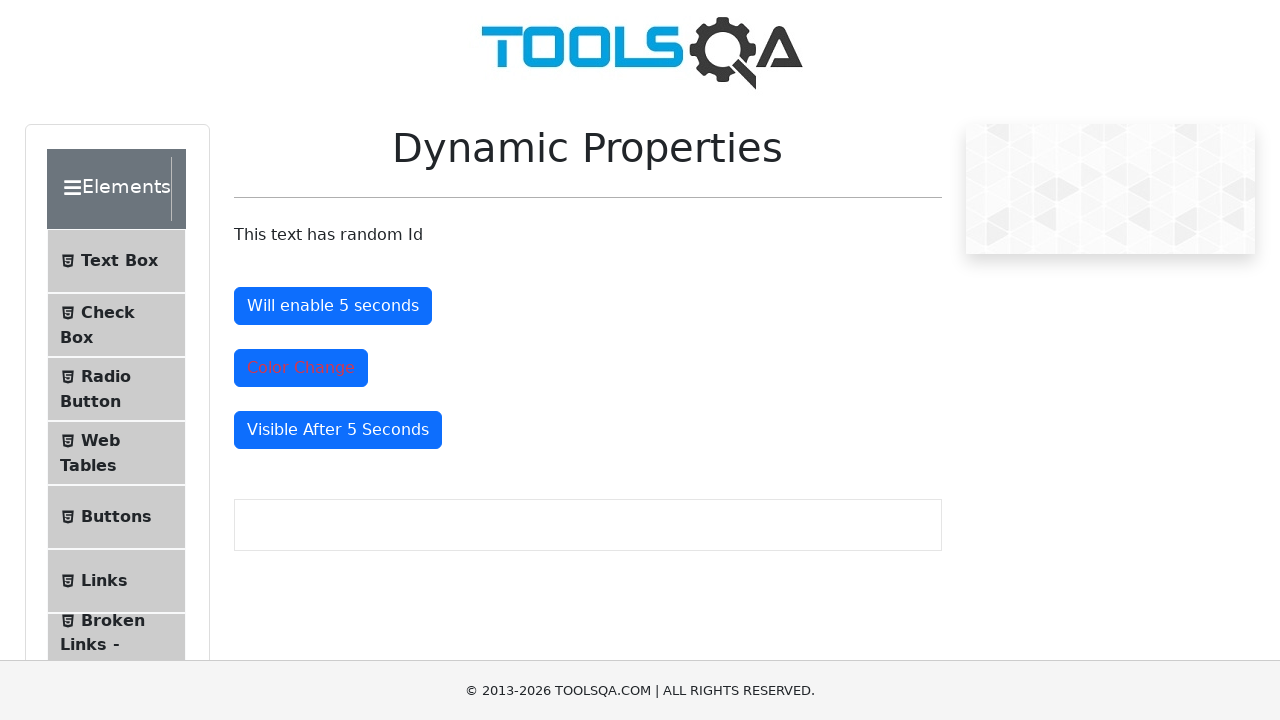